Navigates to laptop category, selects the first laptop product, adds it to cart, and verifies it appears in the shopping cart

Starting URL: https://www.demoblaze.com/index.html

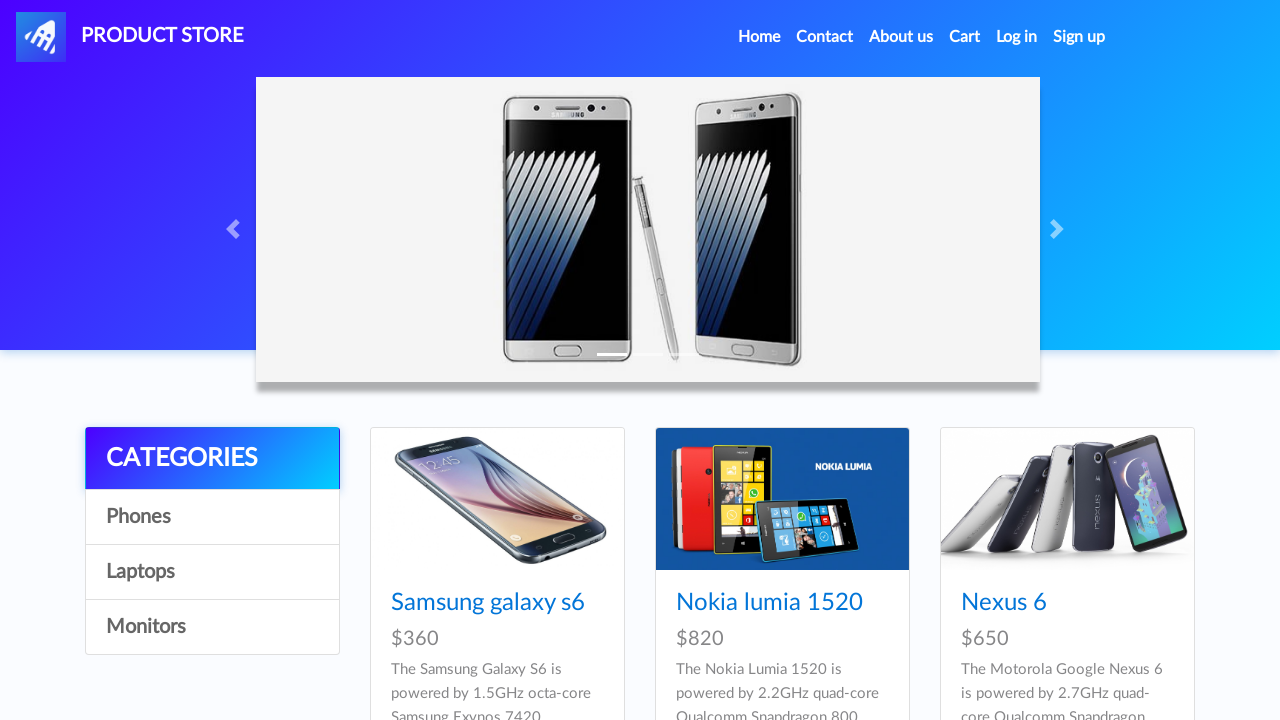

Clicked on Laptops category at (212, 572) on a:text('Laptops')
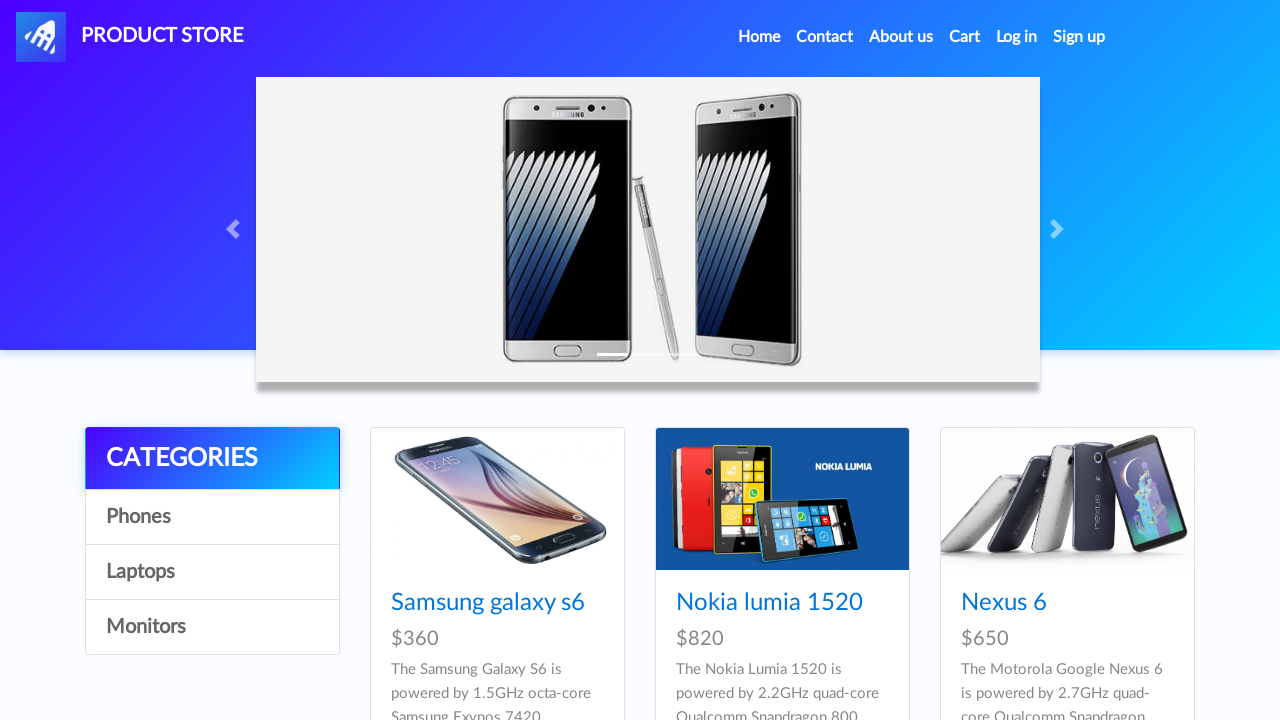

Waited for Laptops category page to load
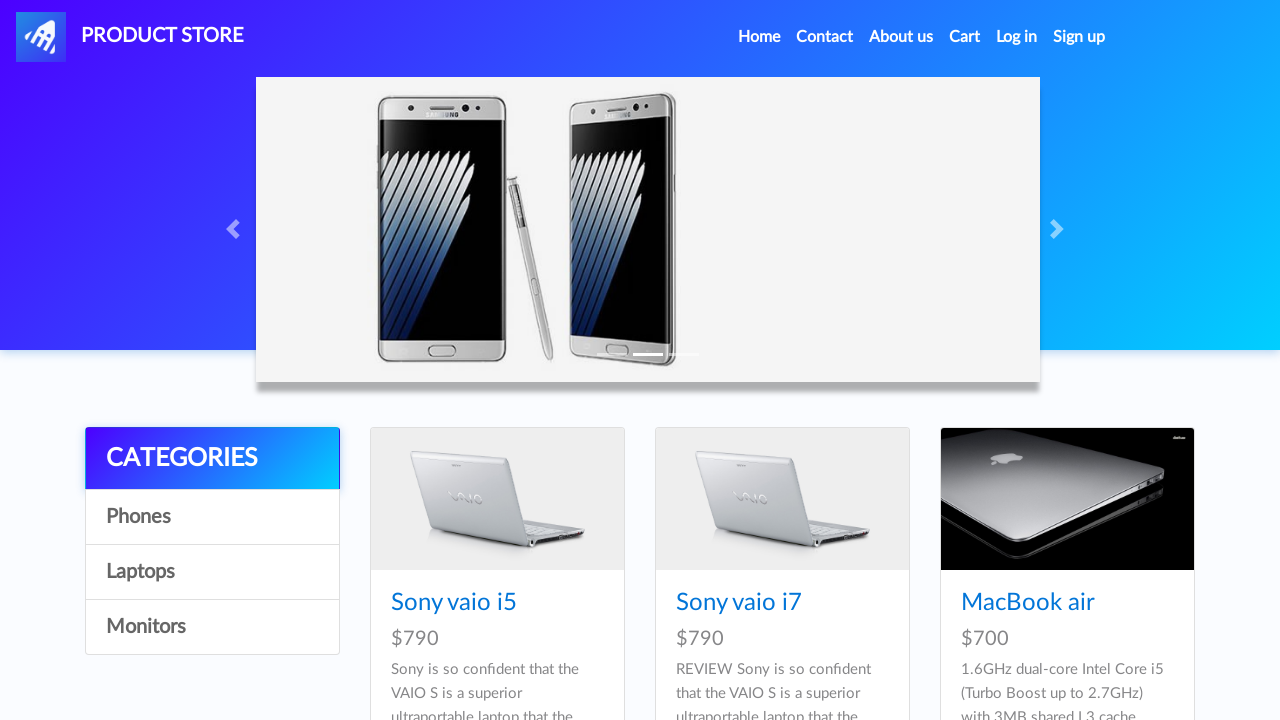

Clicked on the first laptop product at (454, 603) on #tbodyid > div:first-child h4 > a
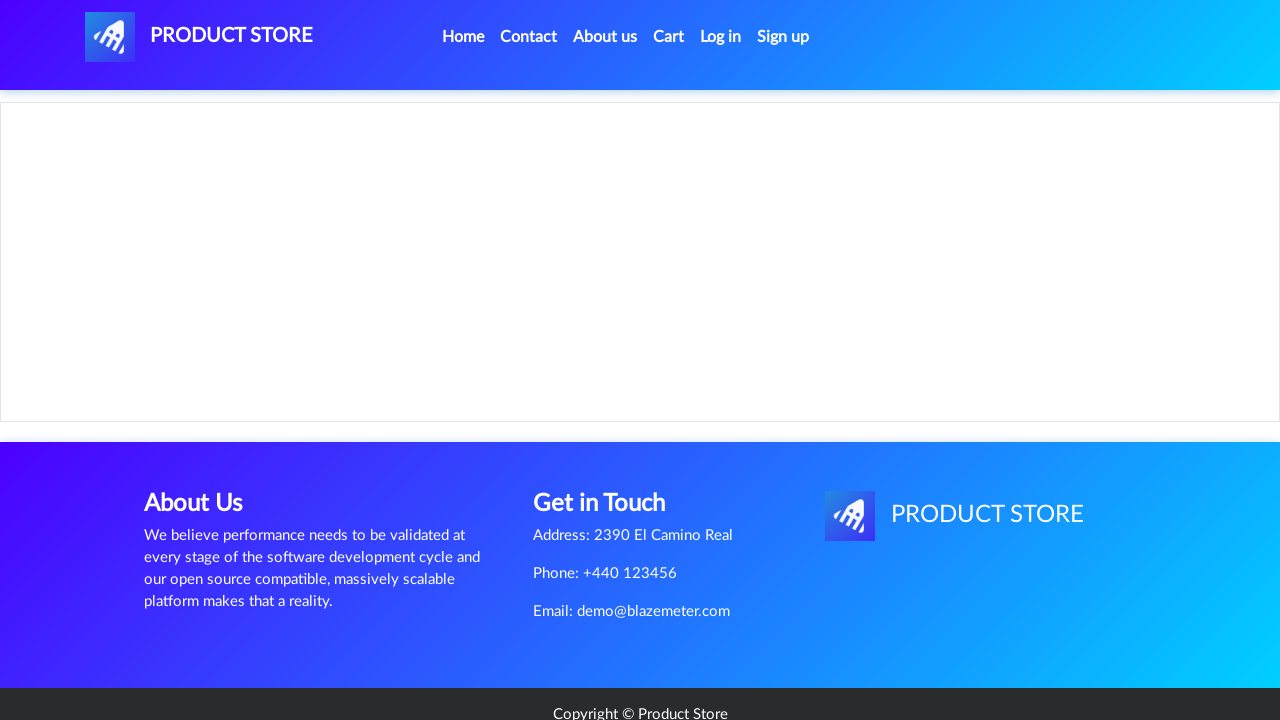

Waited for laptop product details page to load
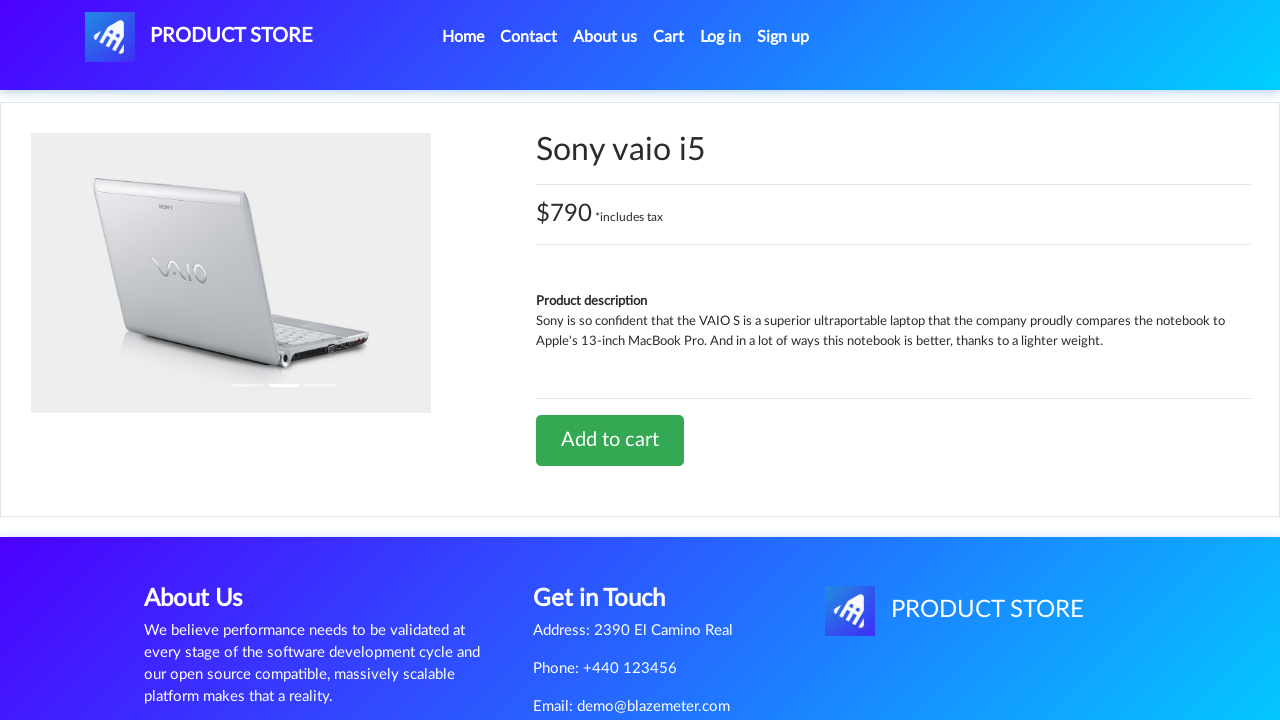

Clicked 'Add to cart' button at (610, 440) on a:text('Add to cart')
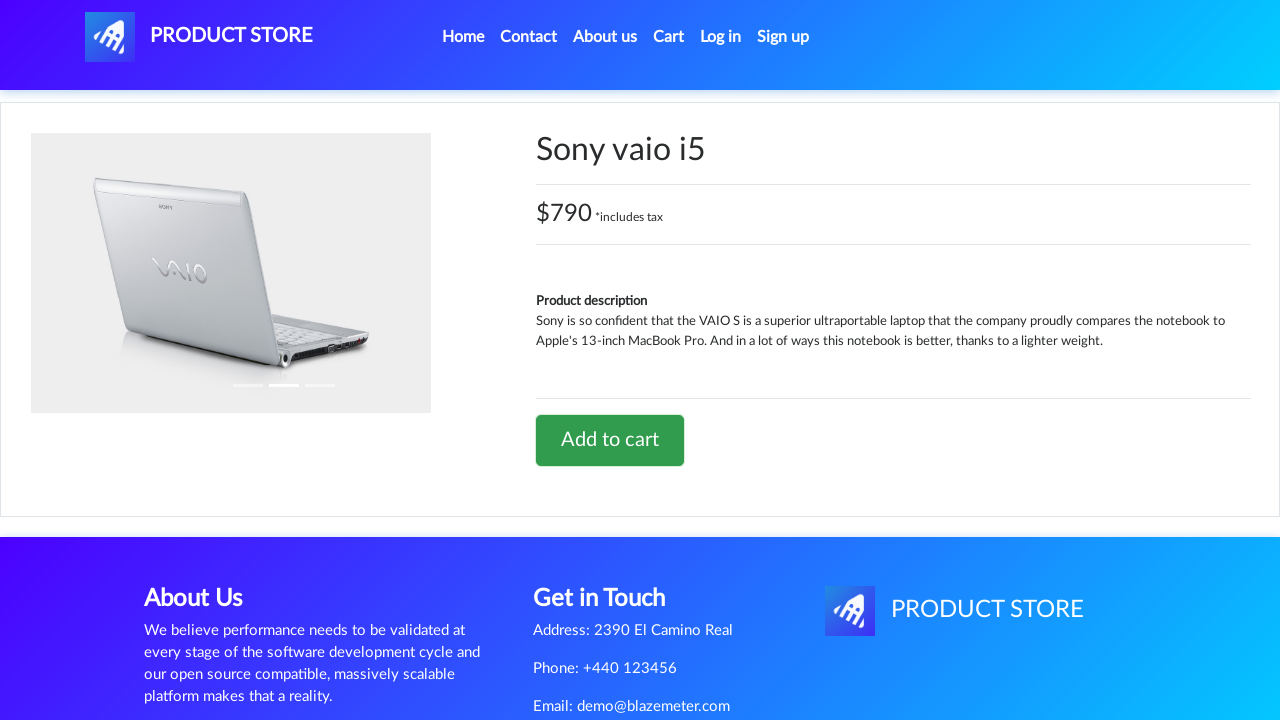

Alert dialog accepted for cart confirmation
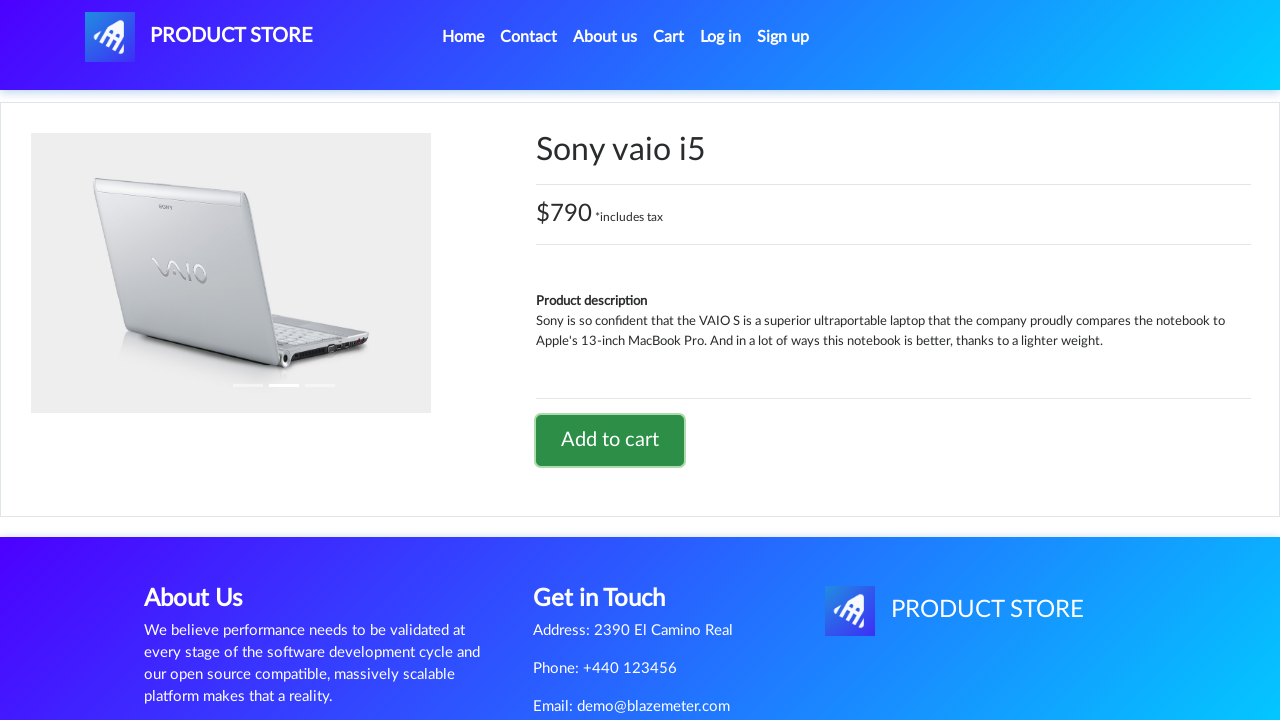

Waited for alert to be processed
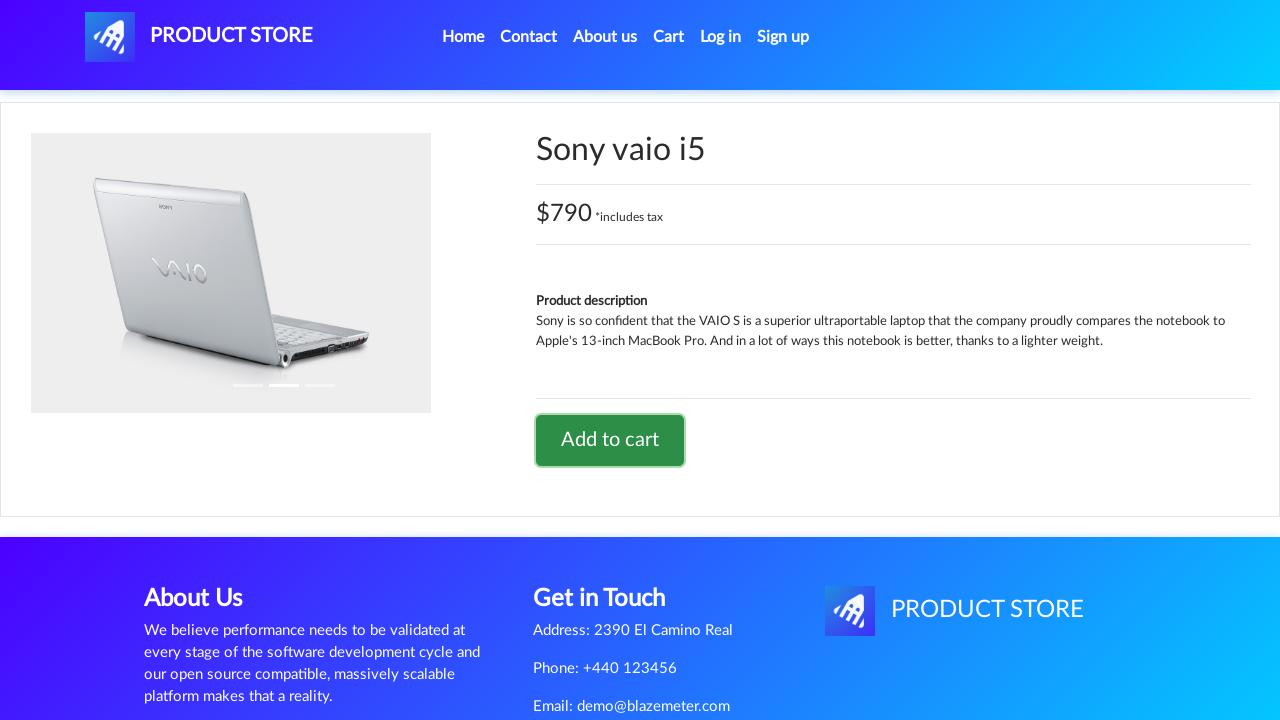

Clicked on shopping cart icon at (669, 37) on #cartur
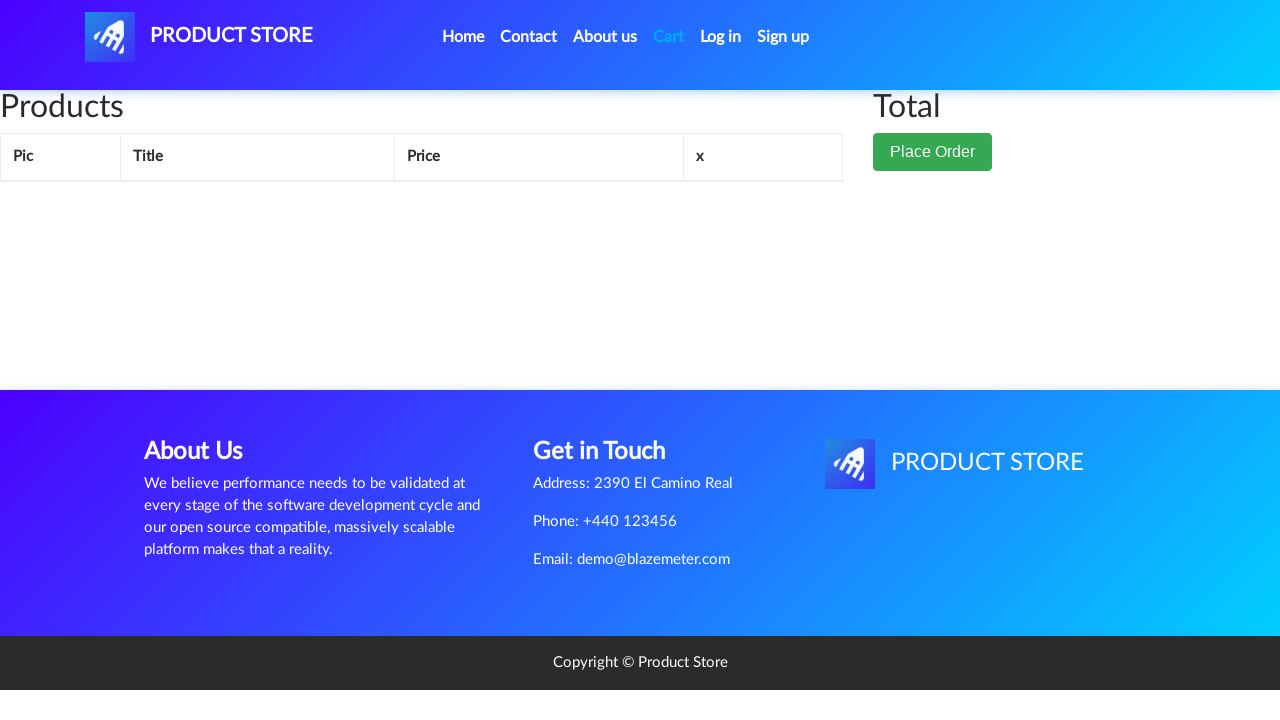

Waited for shopping cart page to load
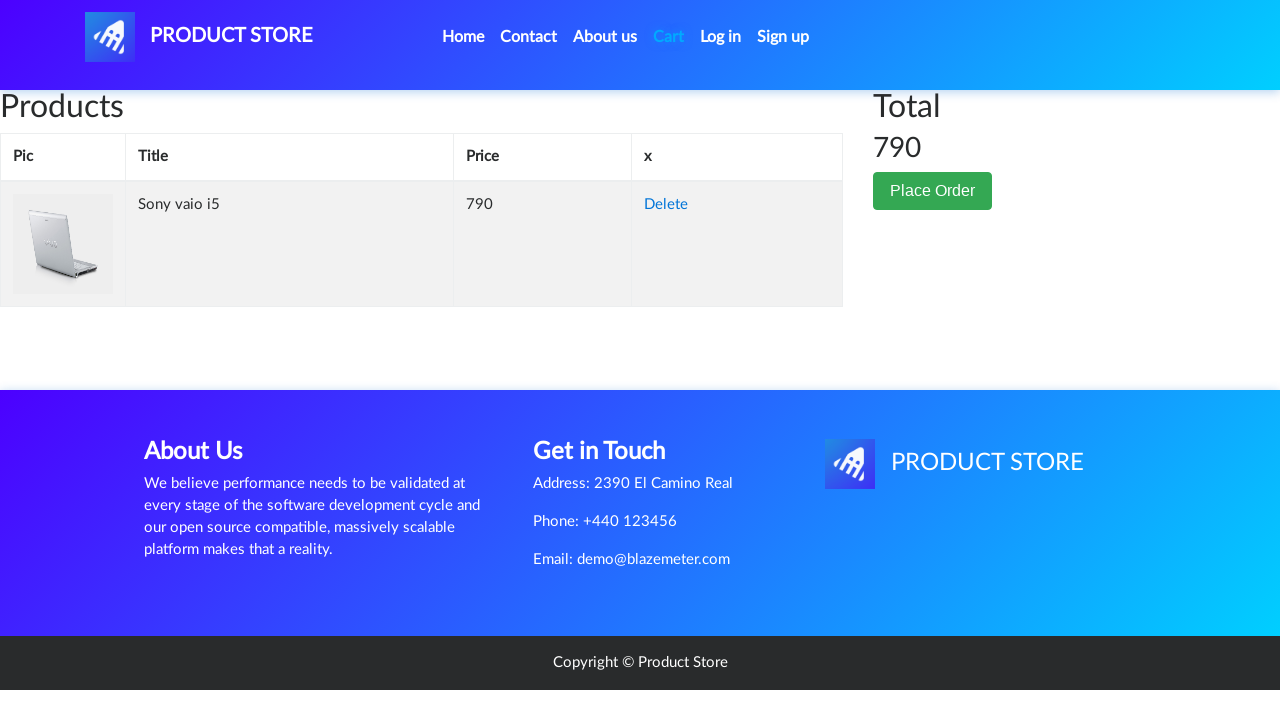

Verified first laptop item appears in shopping cart
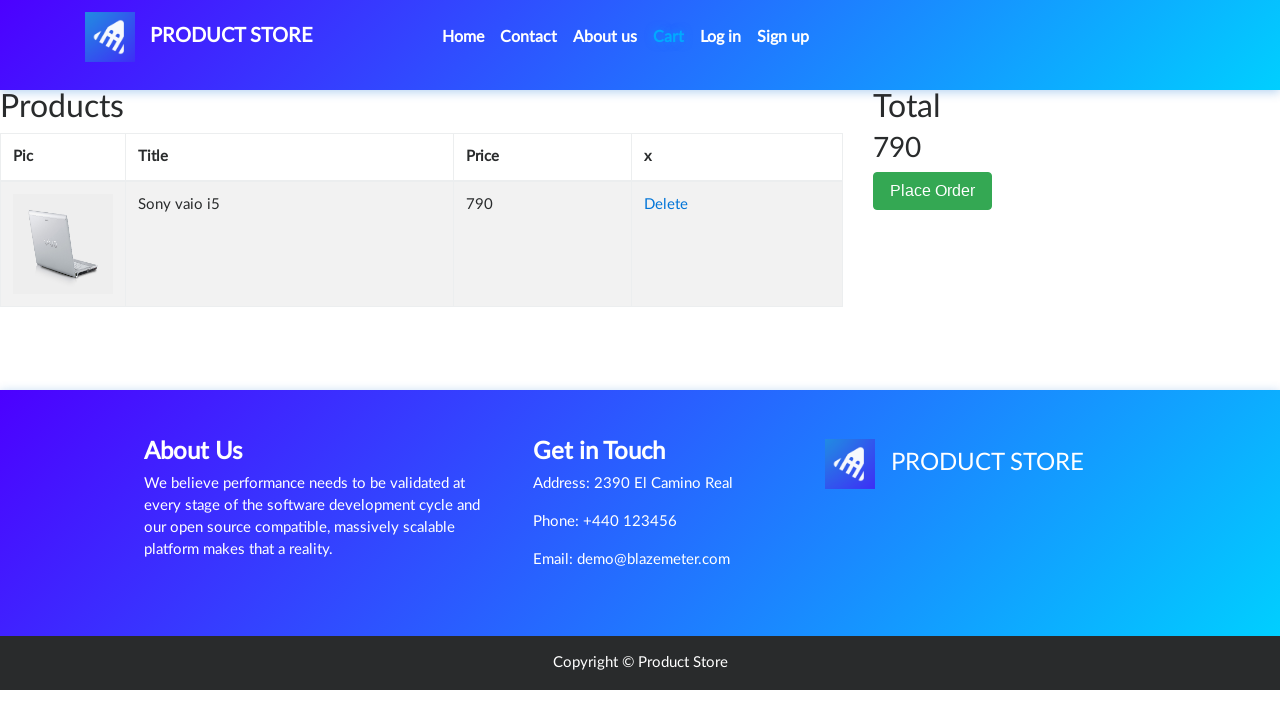

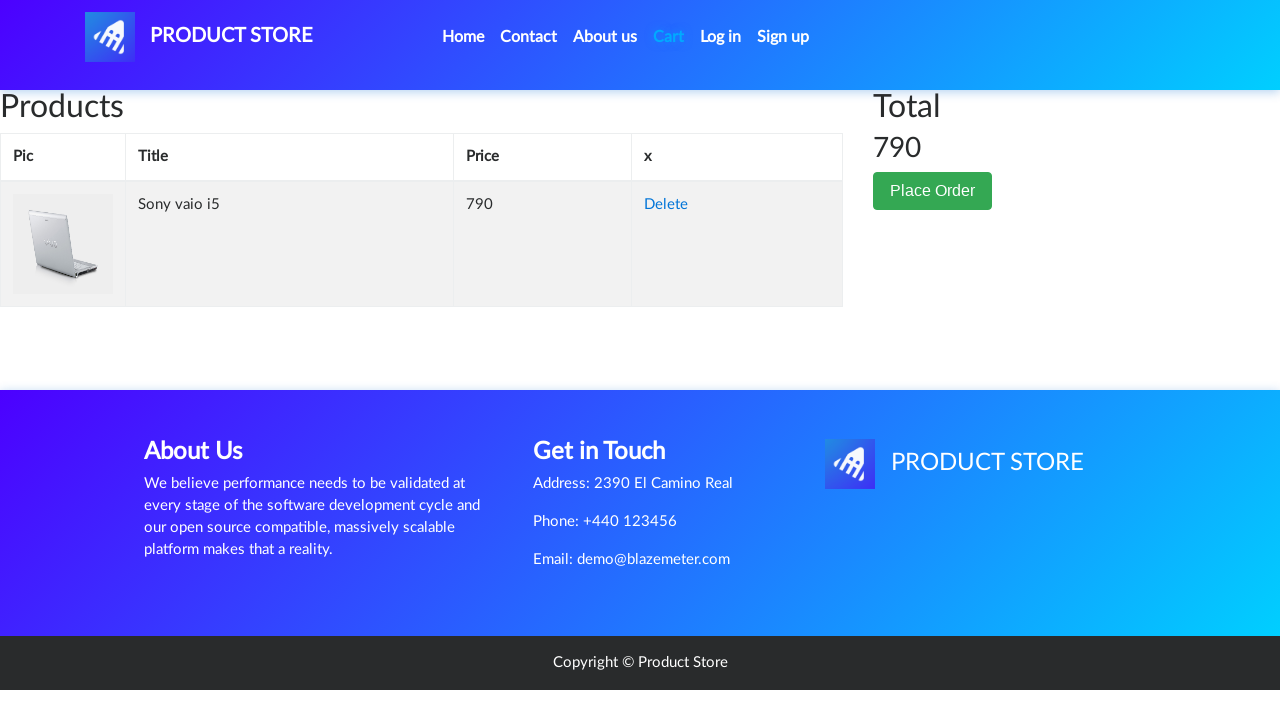